Tests the search functionality on a Selenium practice e-commerce site by typing a search query into the search box

Starting URL: https://rahulshettyacademy.com/seleniumPractise/#/

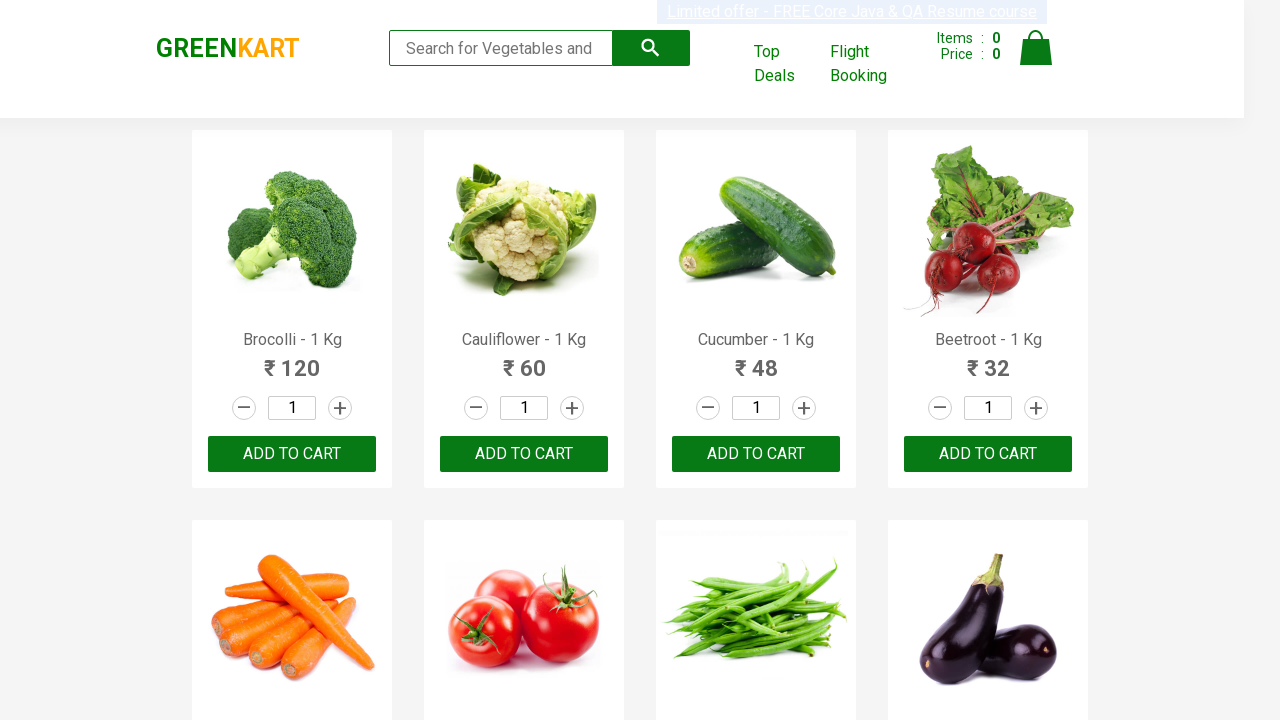

Filled search box with 'ca' on .search-keyword
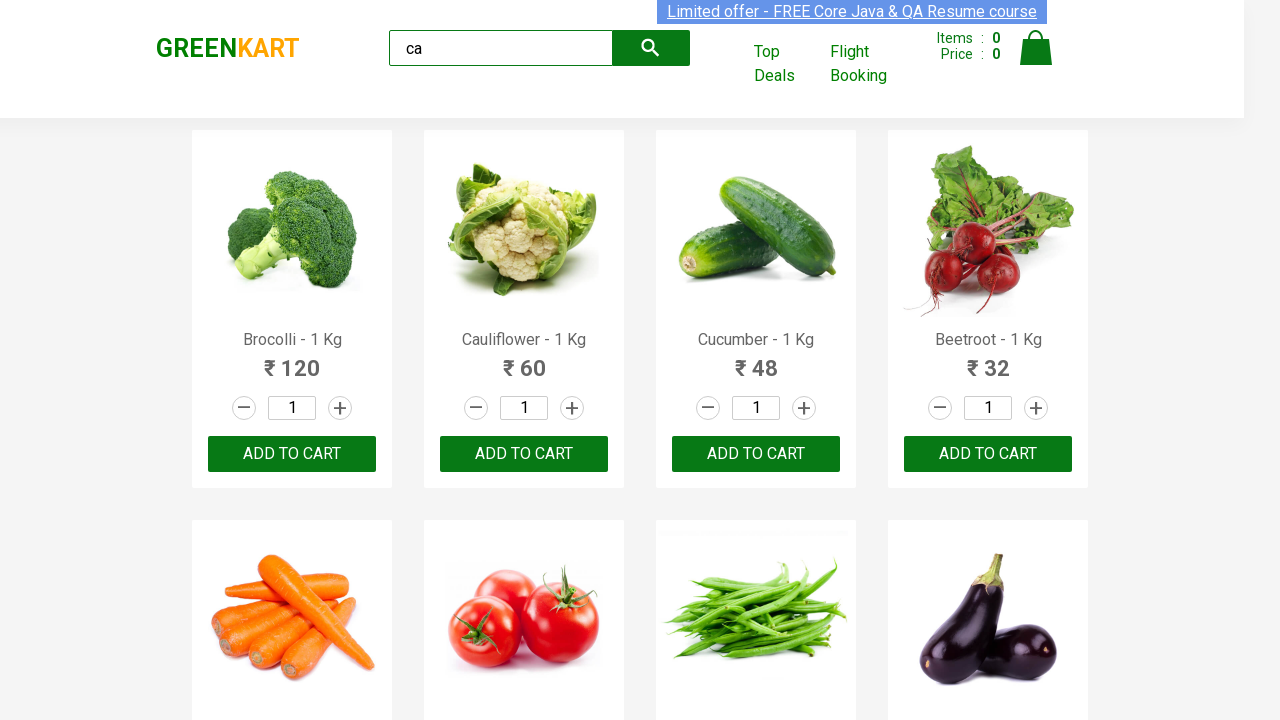

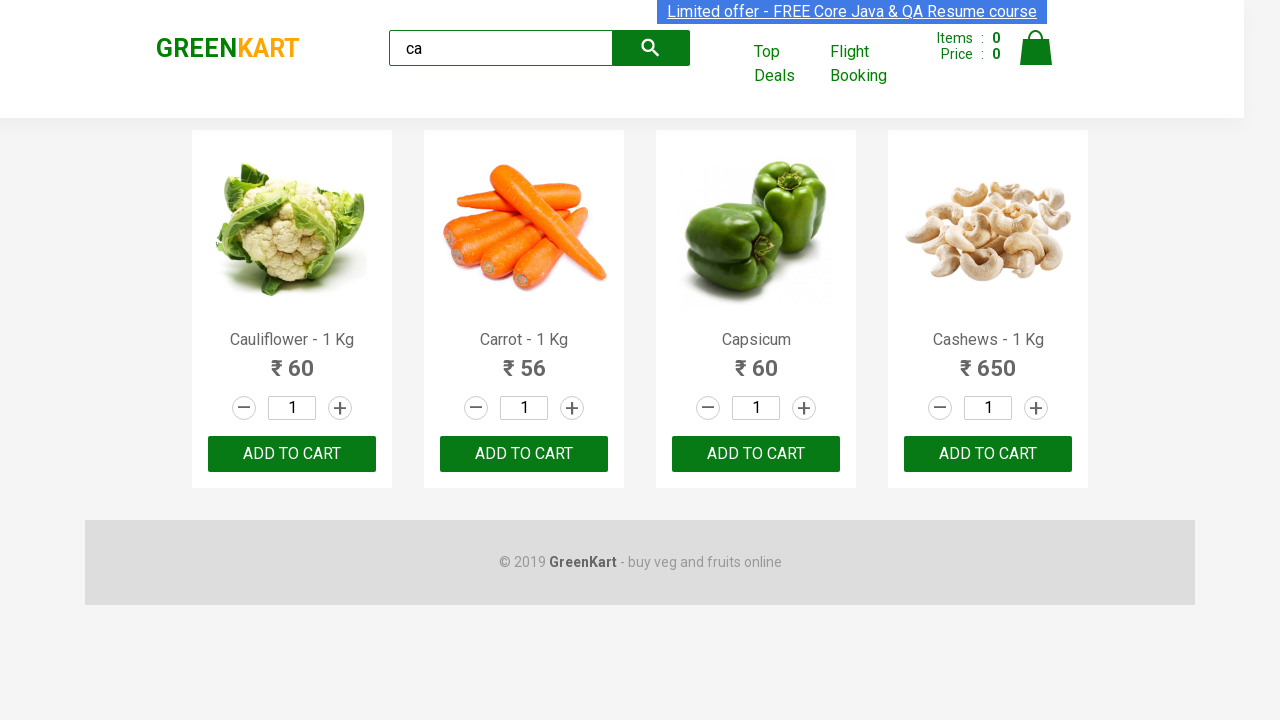